Navigates to a Selenium course content page, clicks on the home tab, and verifies that content with text containing 'V' is displayed on the page.

Starting URL: http://greenstech.in/selenium-course-content.html

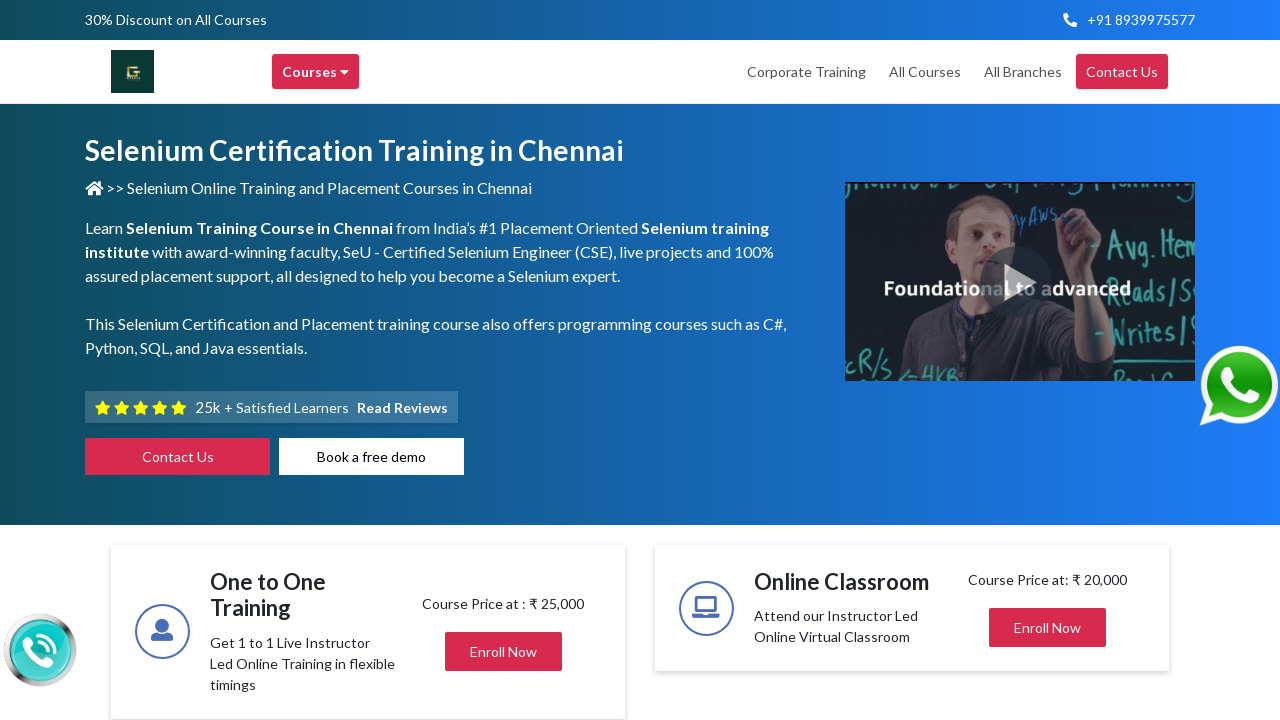

Navigated to Selenium course content page
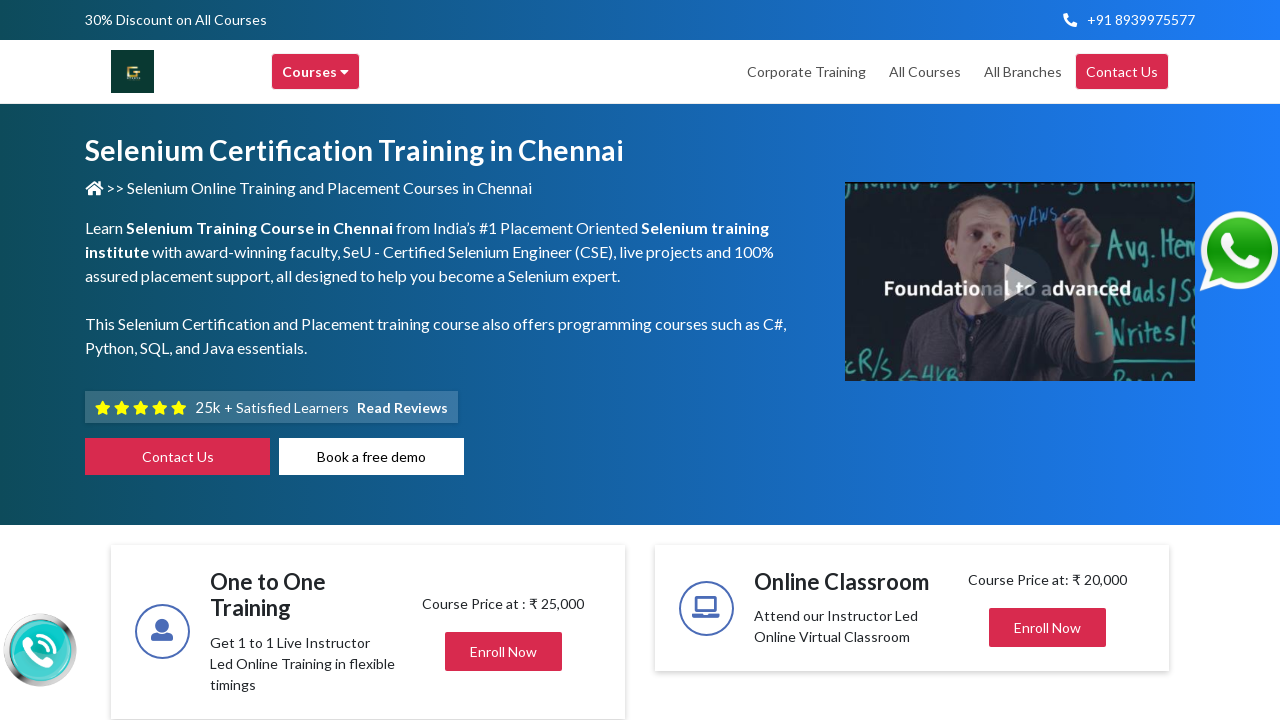

Clicked on the home tab at (190, 361) on a#home-tab
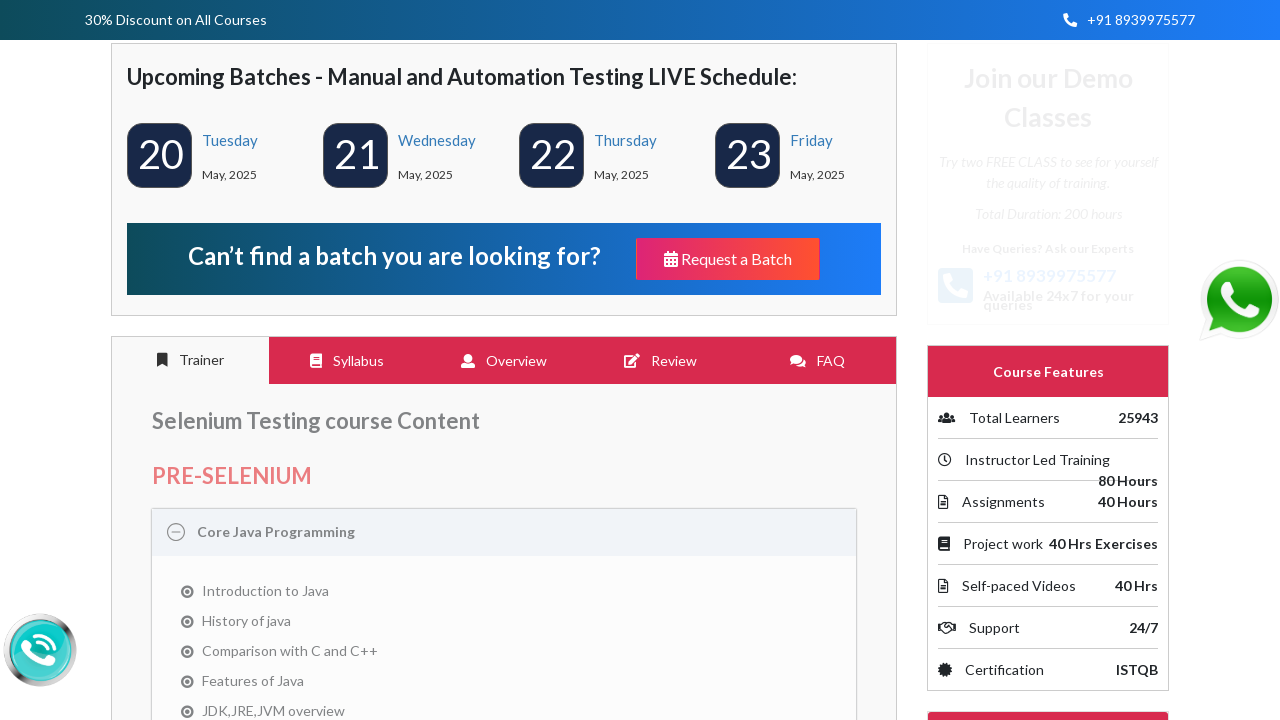

Verified that content with text containing 'V' is displayed on the page
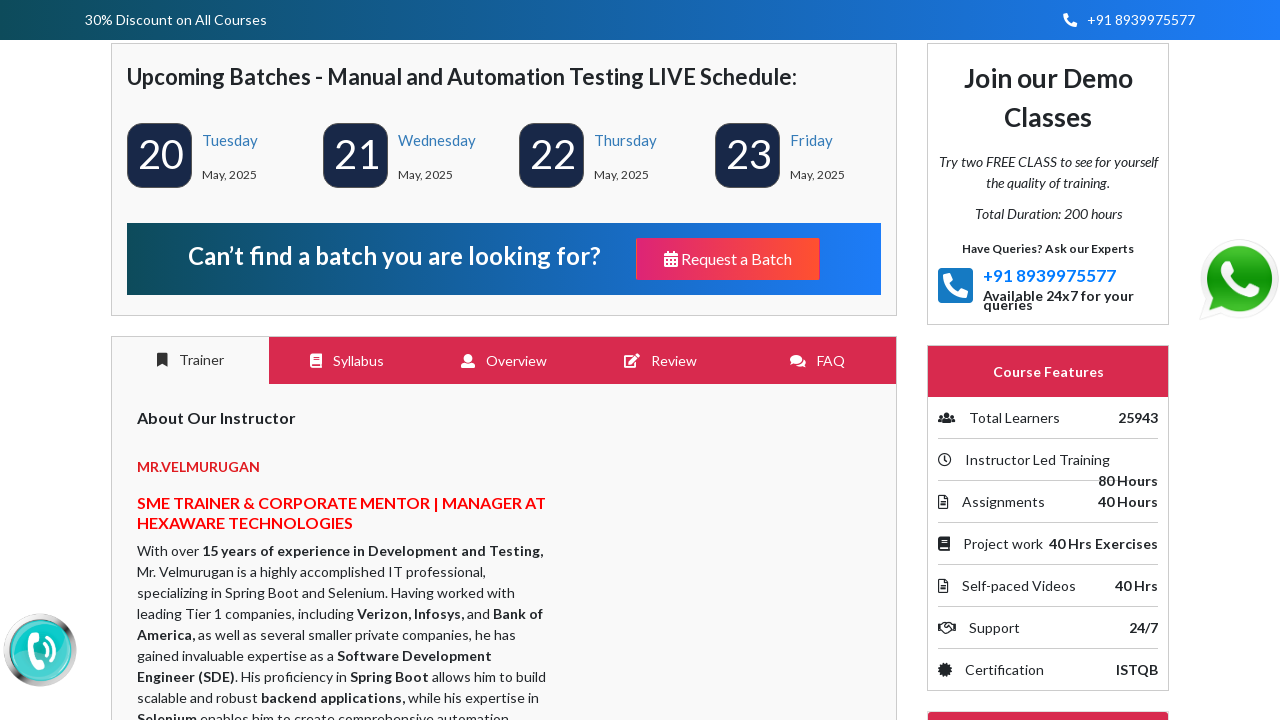

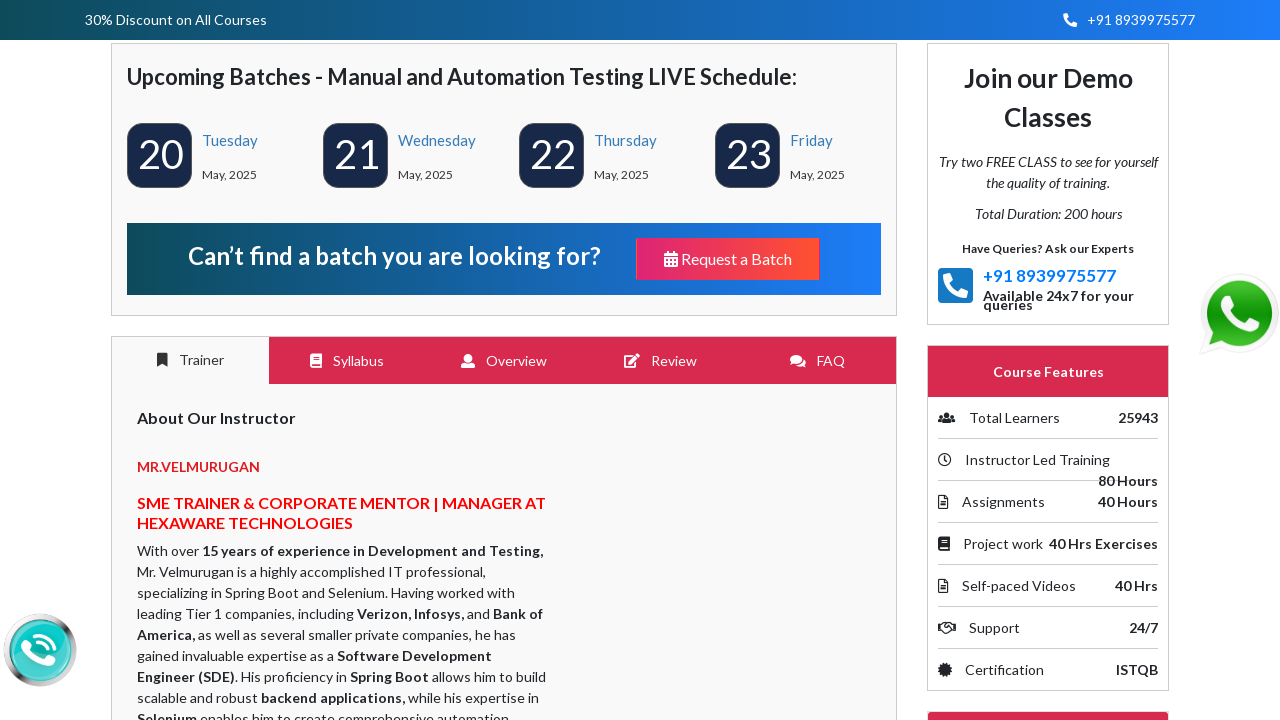